Tests popup window handling by clicking a link that opens a popup window, then switching to the child window and closing it while keeping the parent window open.

Starting URL: http://omayo.blogspot.com/

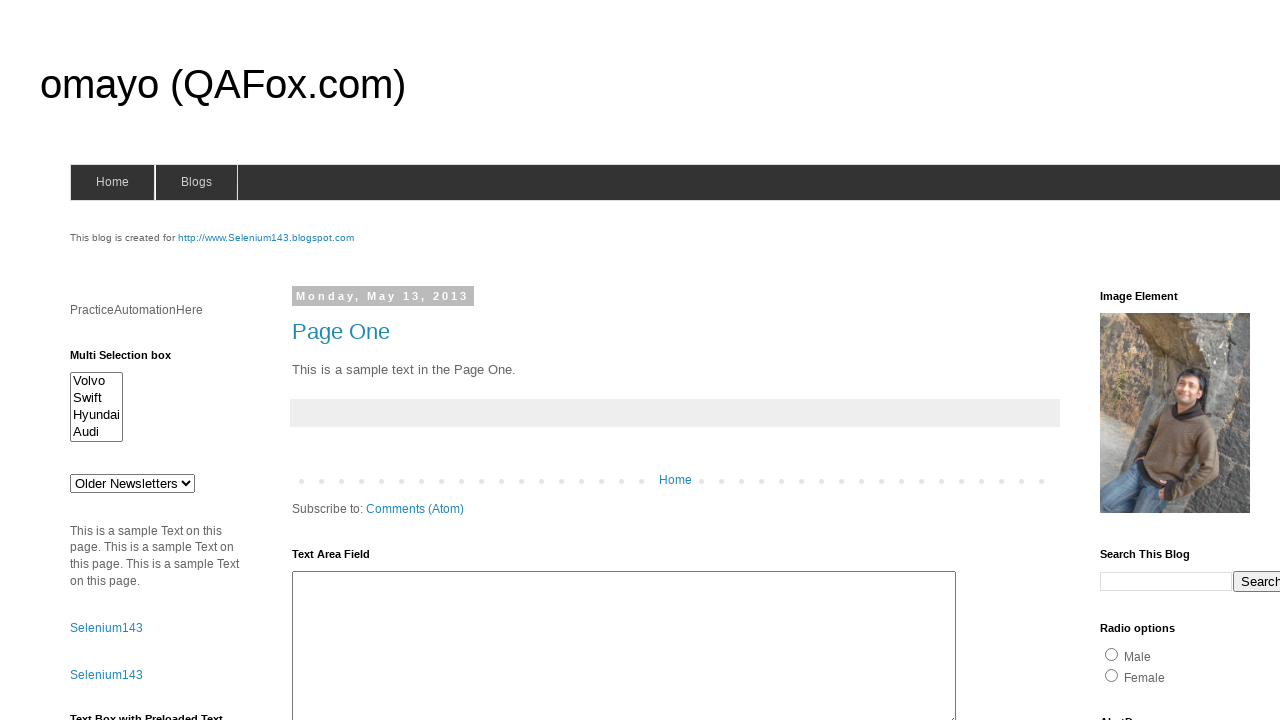

Clicked 'Open a popup window' link to trigger popup at (132, 360) on text=Open a popup window
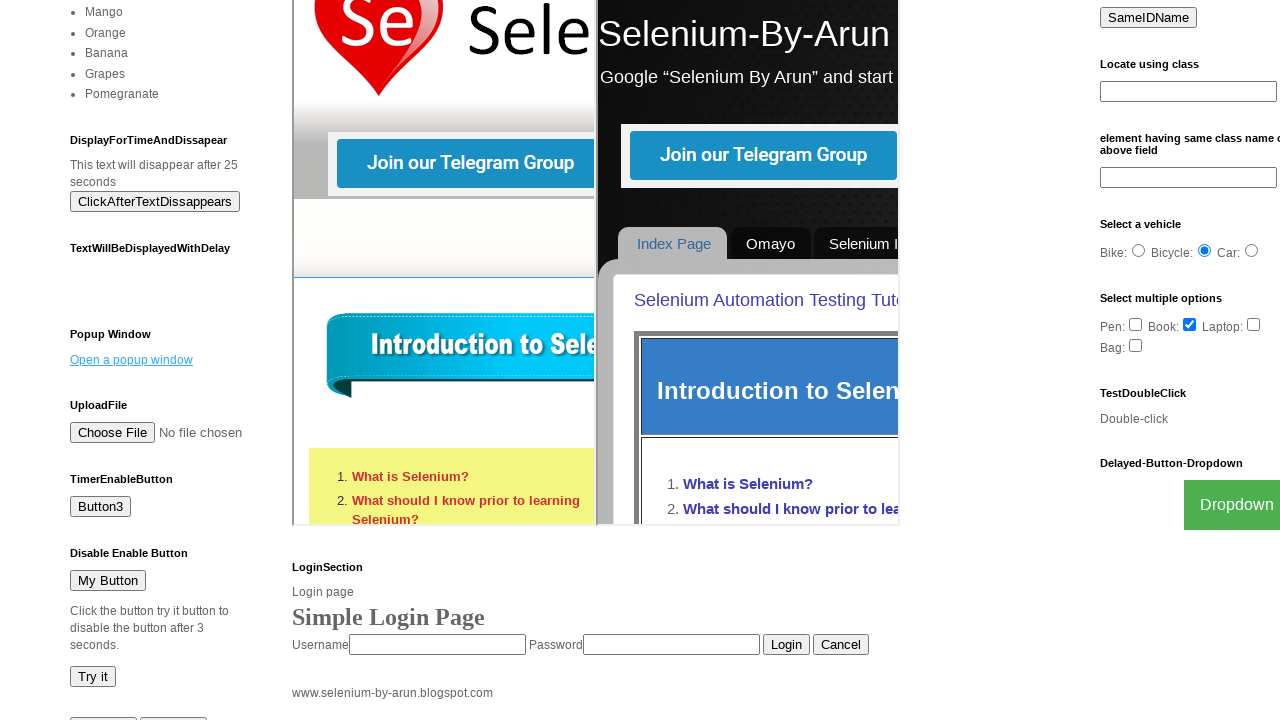

Captured new popup window page object
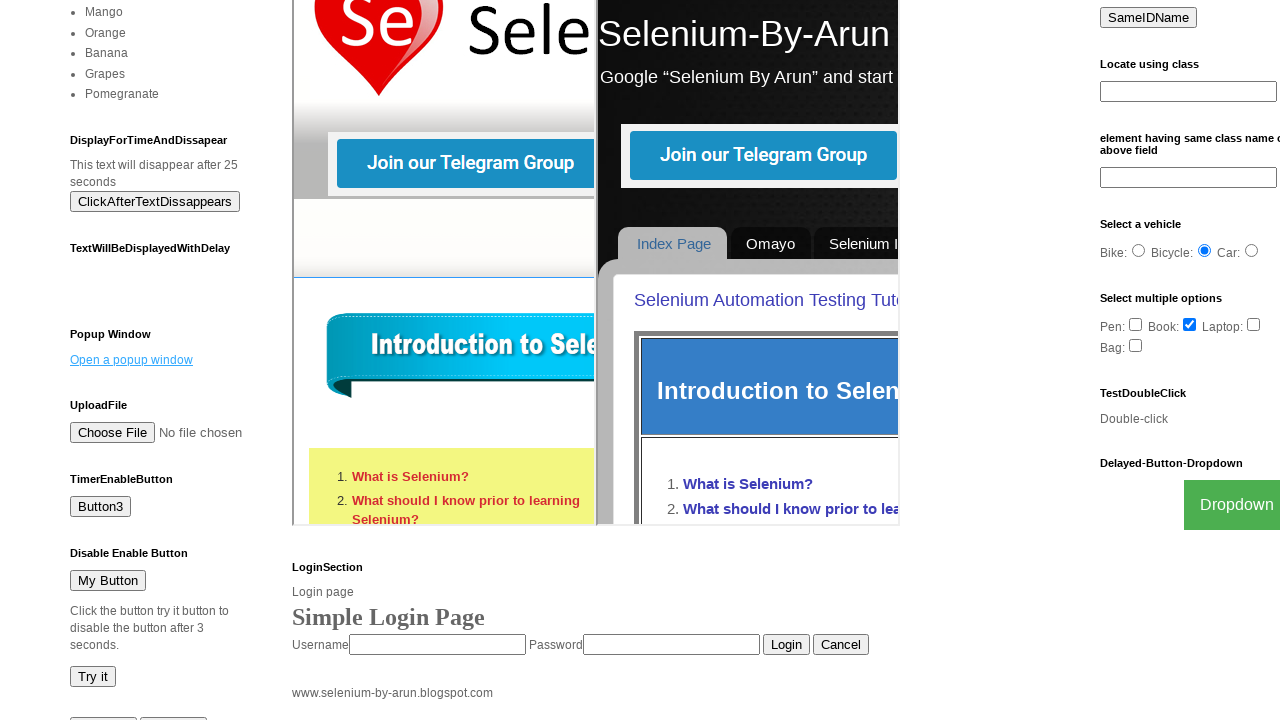

Popup window finished loading
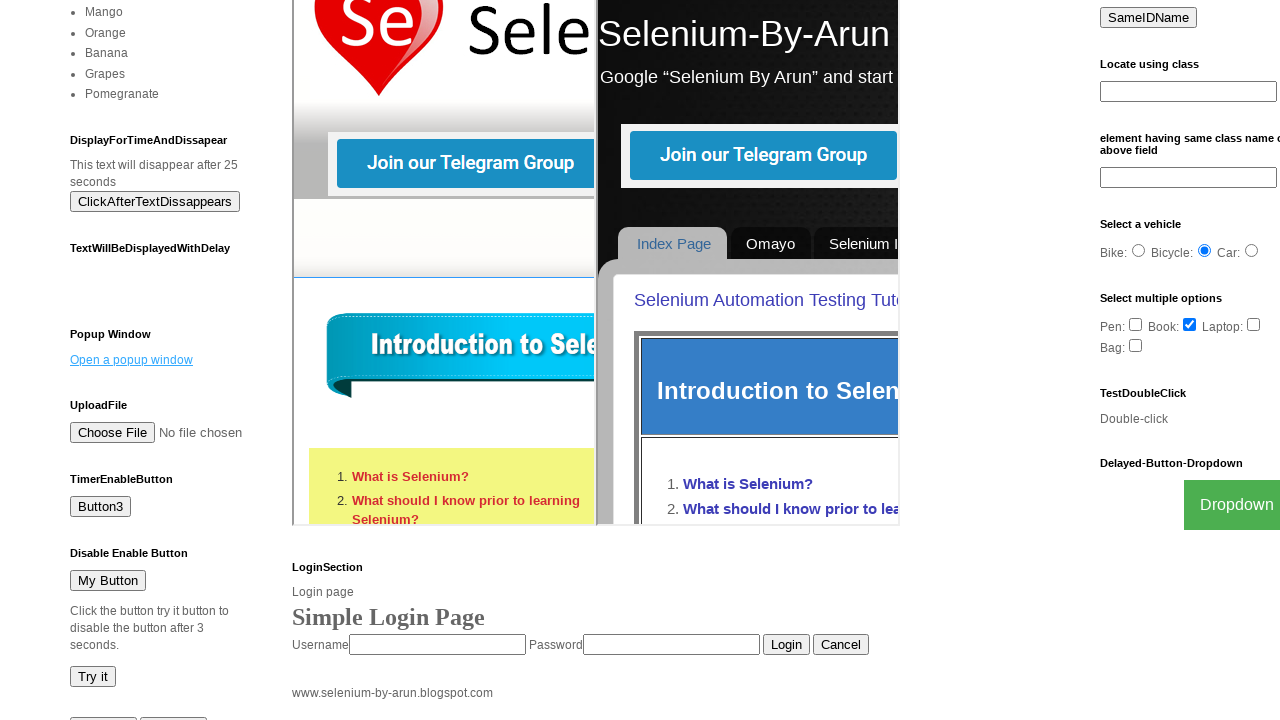

Closed the popup window
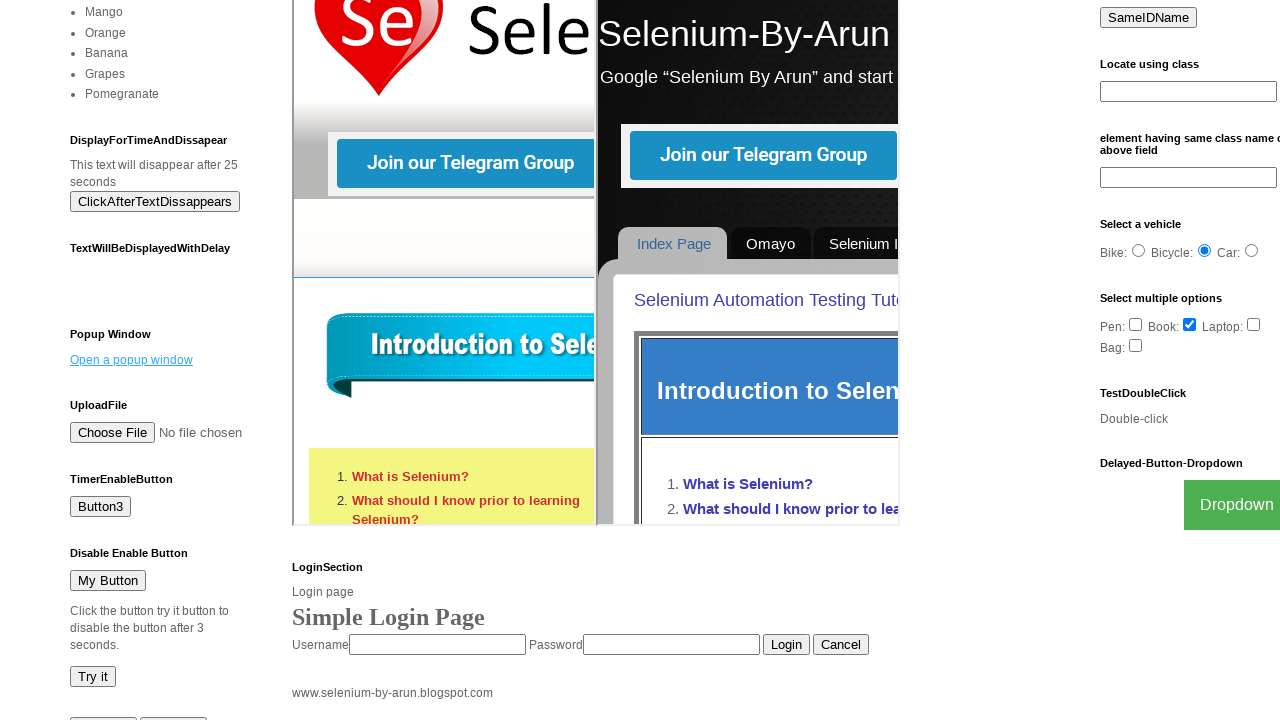

Verified parent window is still open and interactive
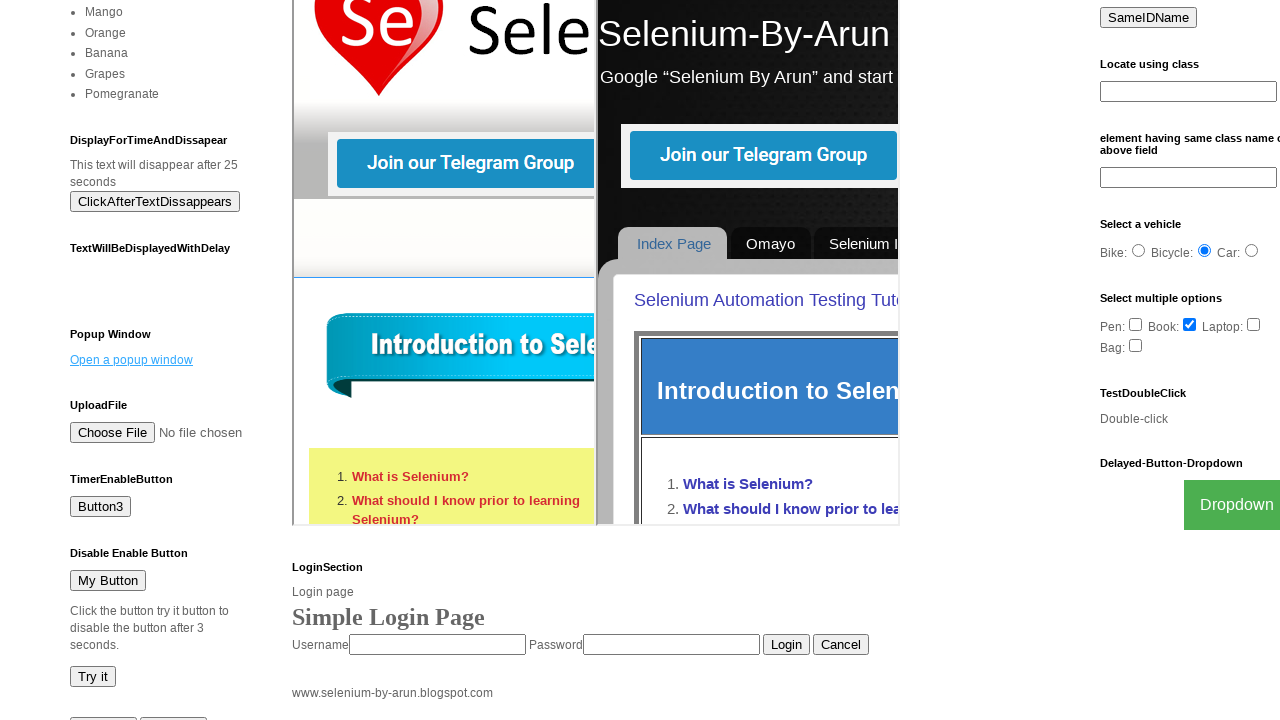

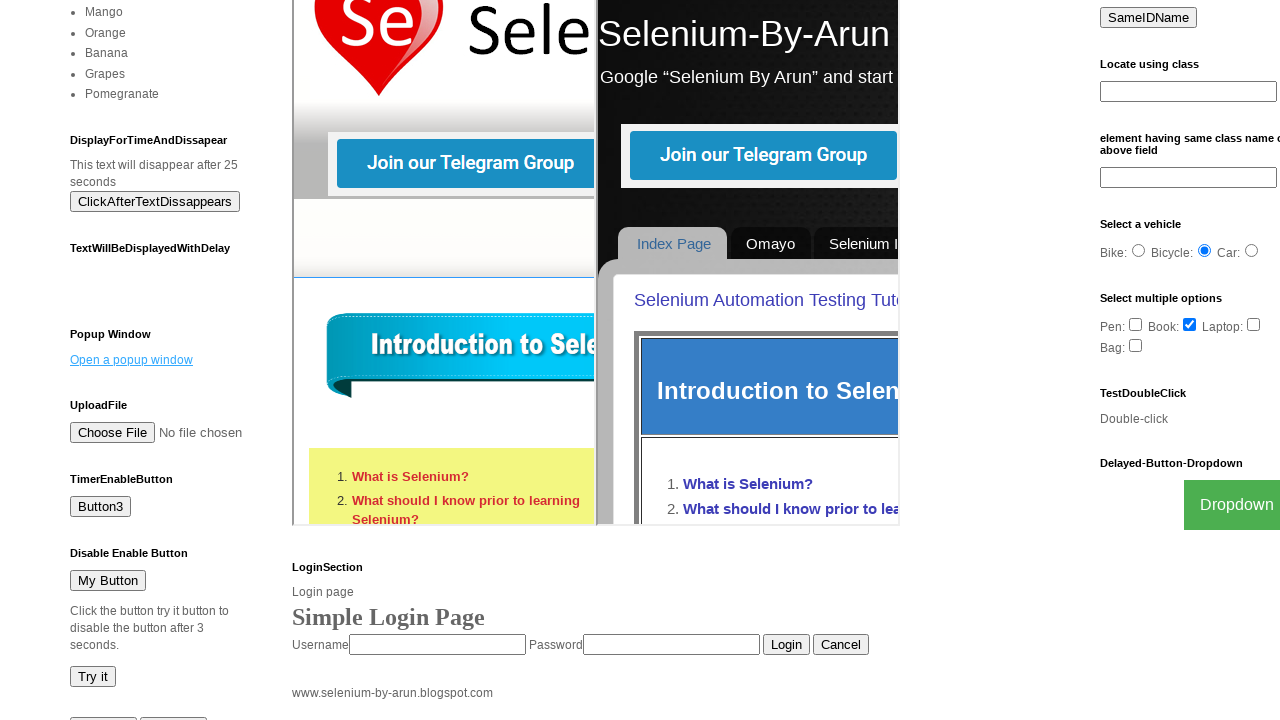